Navigates to an advanced features demo page and retrieves the computed style content of a star-rating pseudo-element using JavaScript execution

Starting URL: https://play1.automationcamp.ir/advanced.html

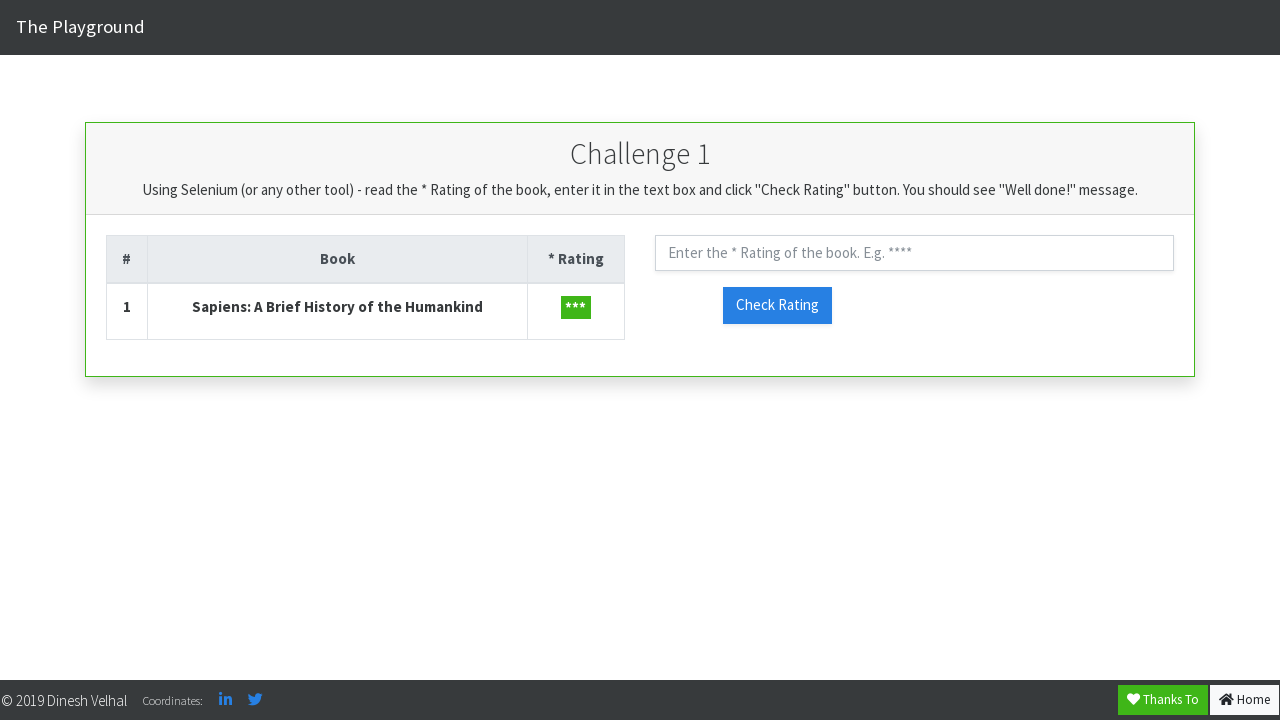

Navigated to advanced features demo page
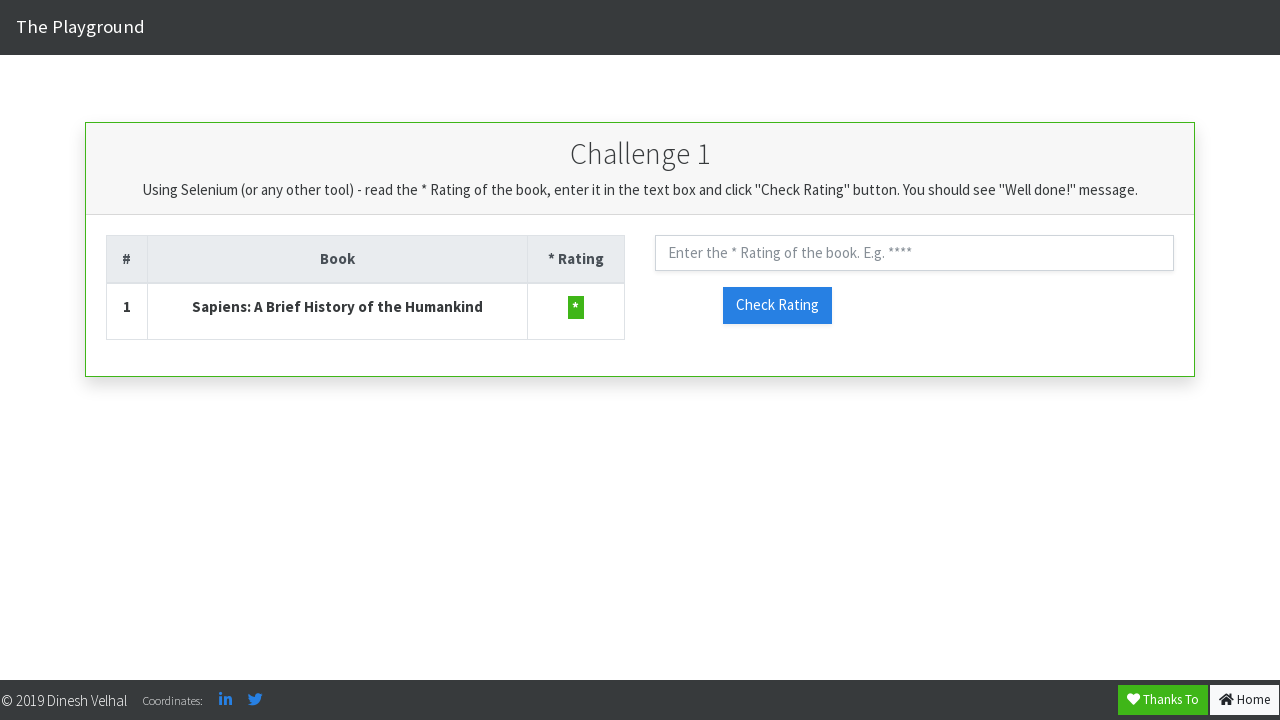

Star-rating element loaded and visible
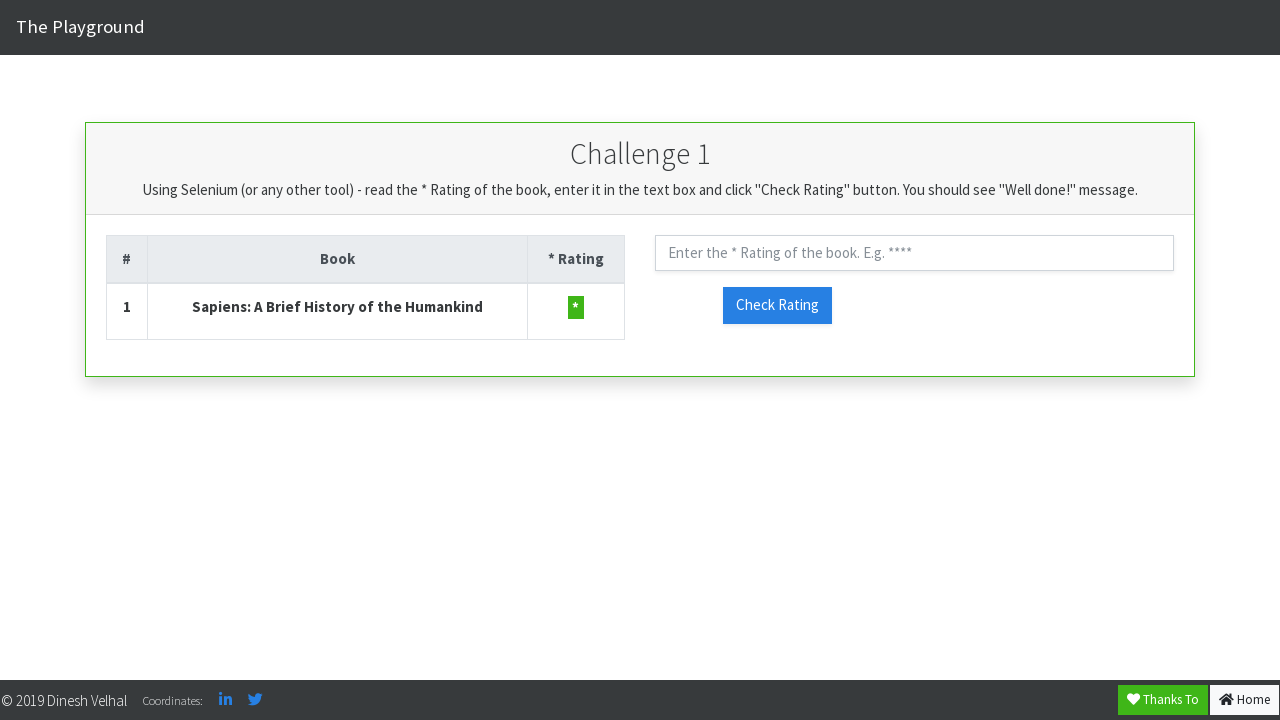

Retrieved computed style content of star-rating ::after pseudo-element using JavaScript
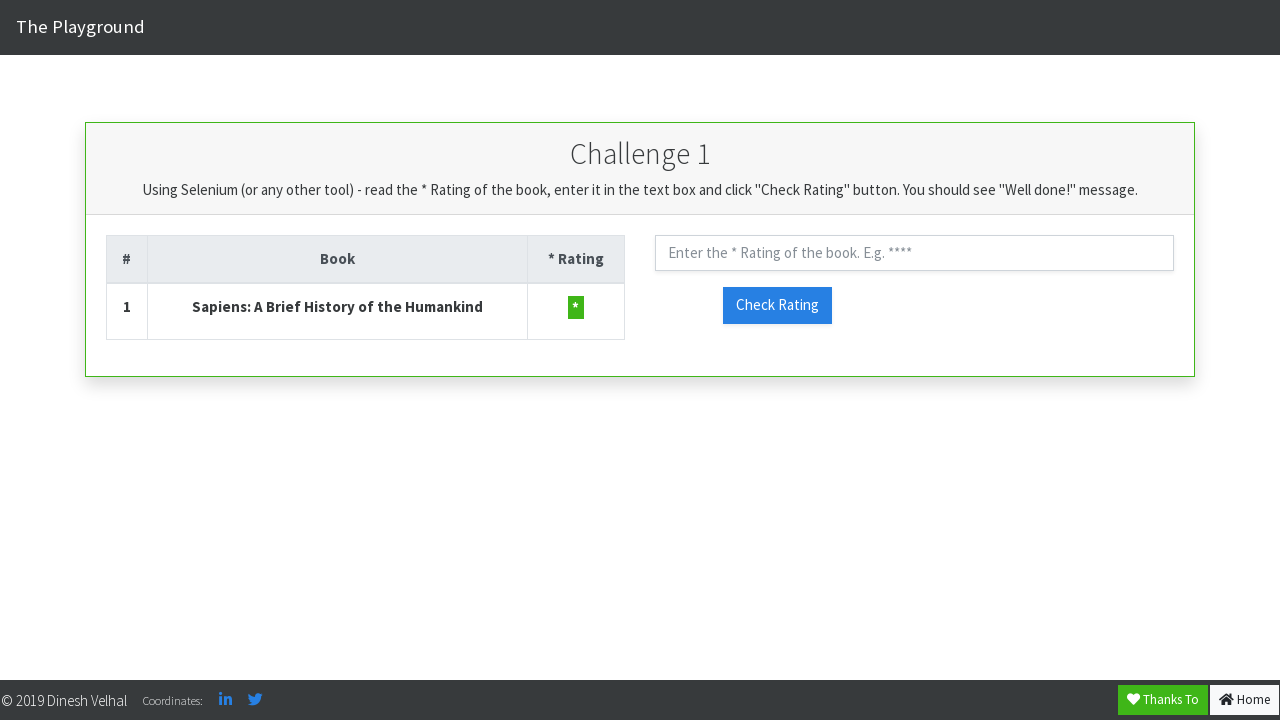

Processed pseudo-element content: *
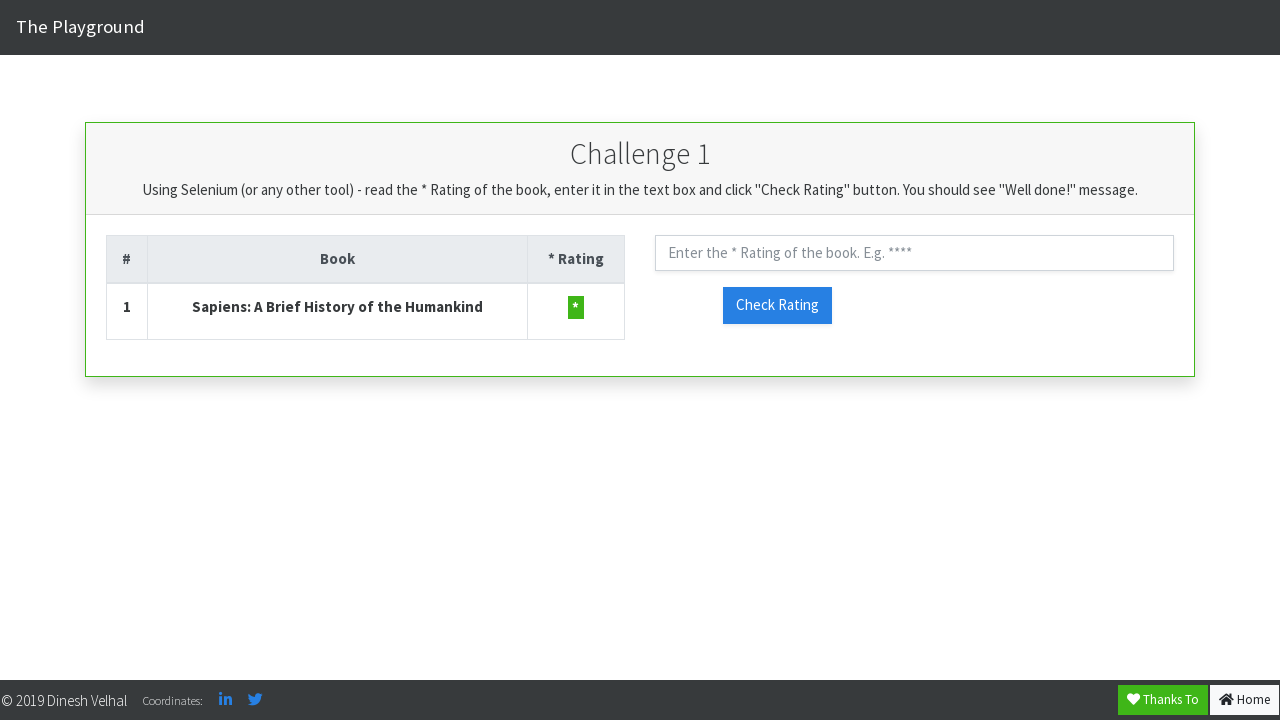

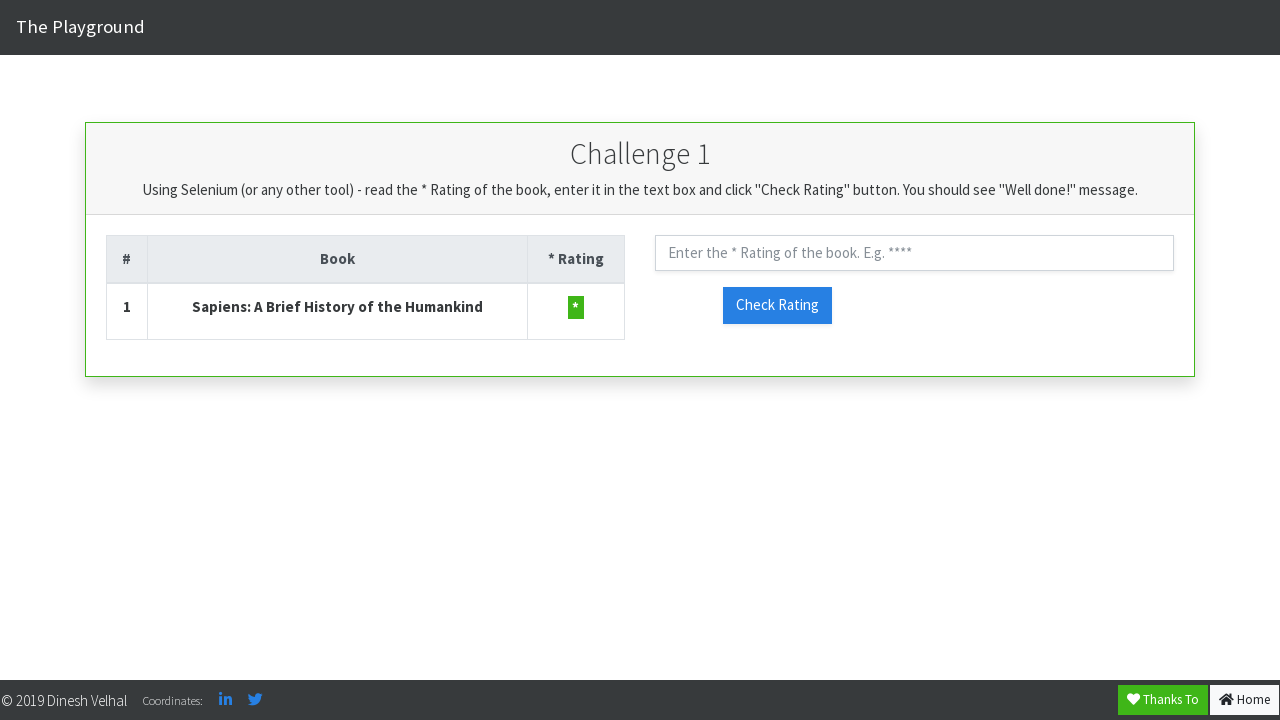